Navigates to a location detection website and maximizes the browser window to verify the page loads successfully.

Starting URL: https://whatmylocation.com/

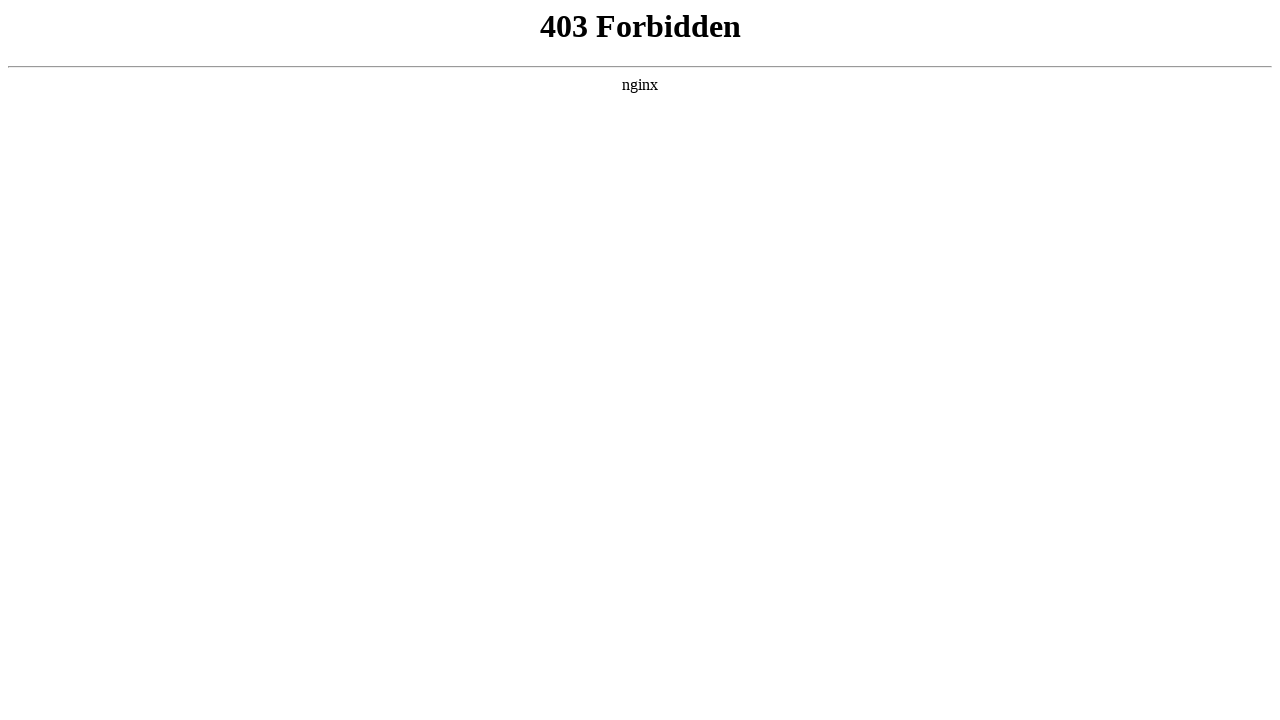

Set viewport size to 1920x1080
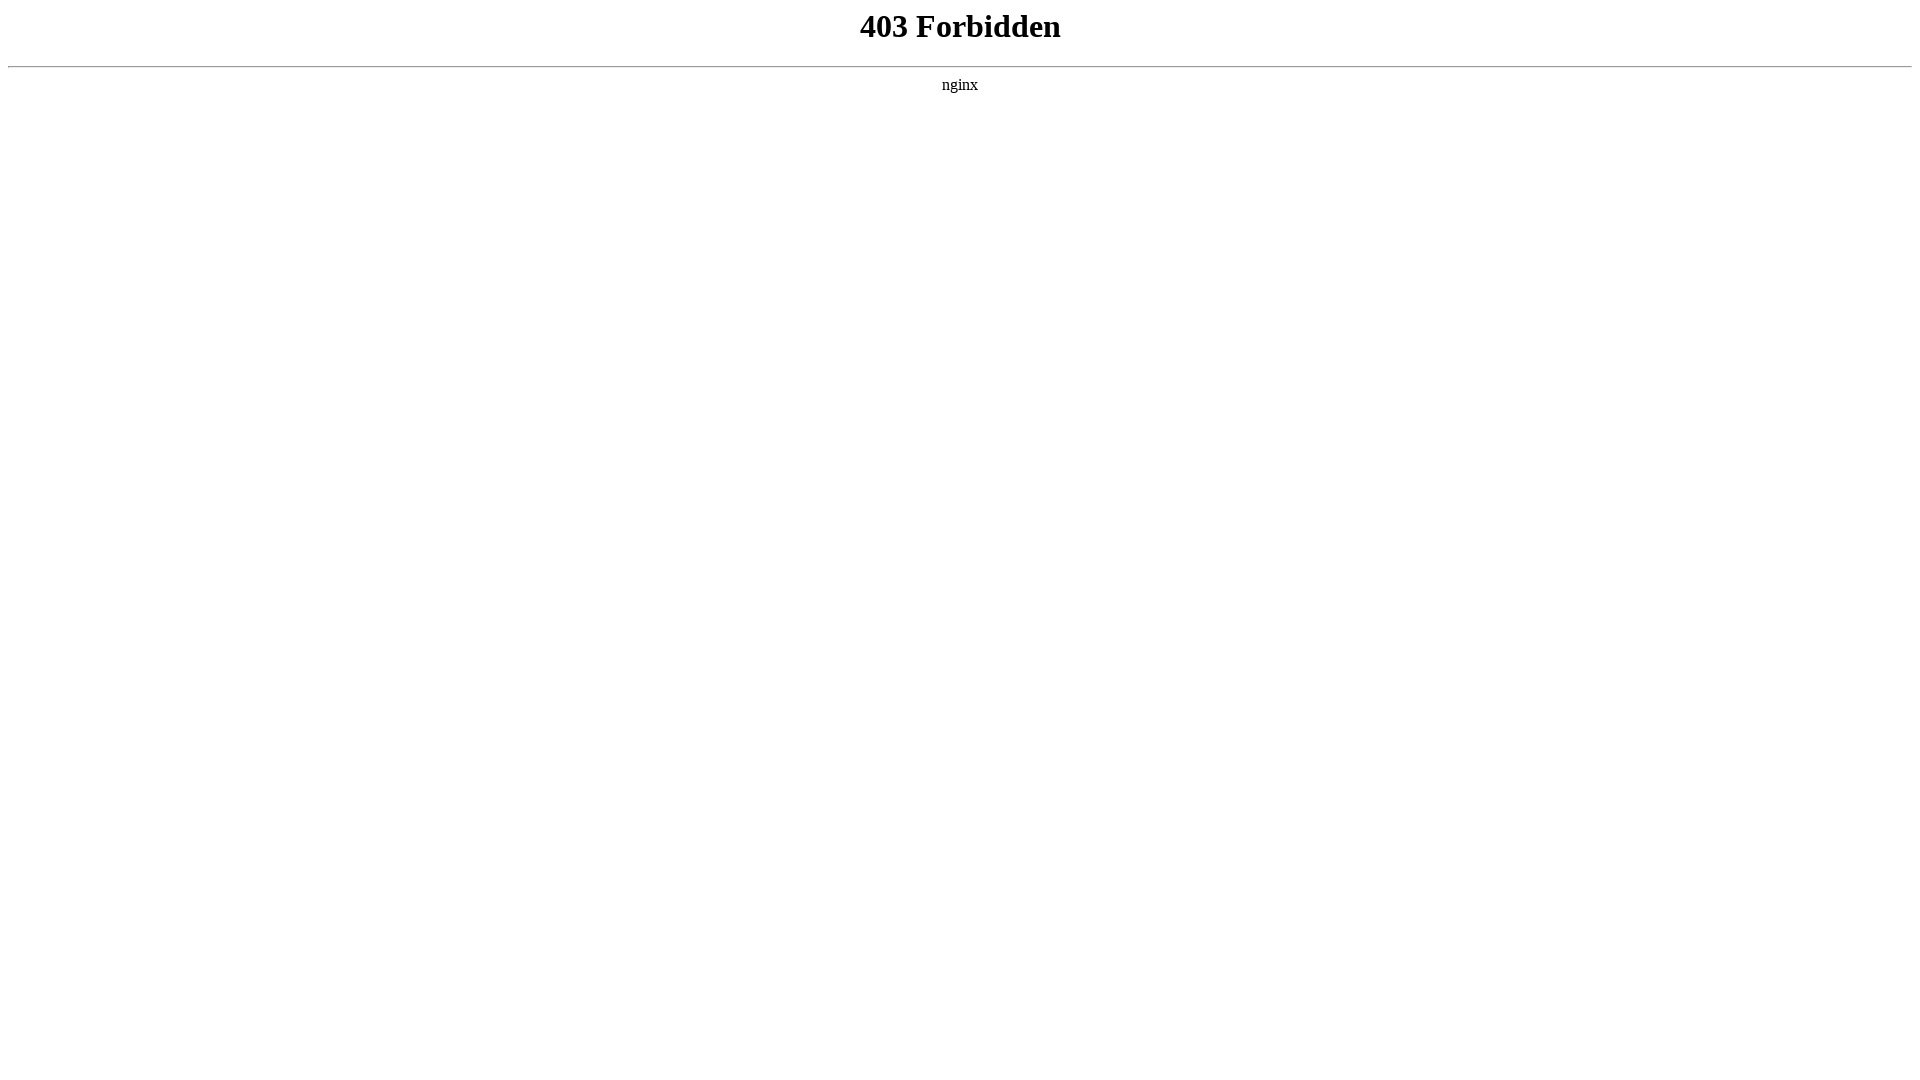

Page loaded successfully (domcontentloaded)
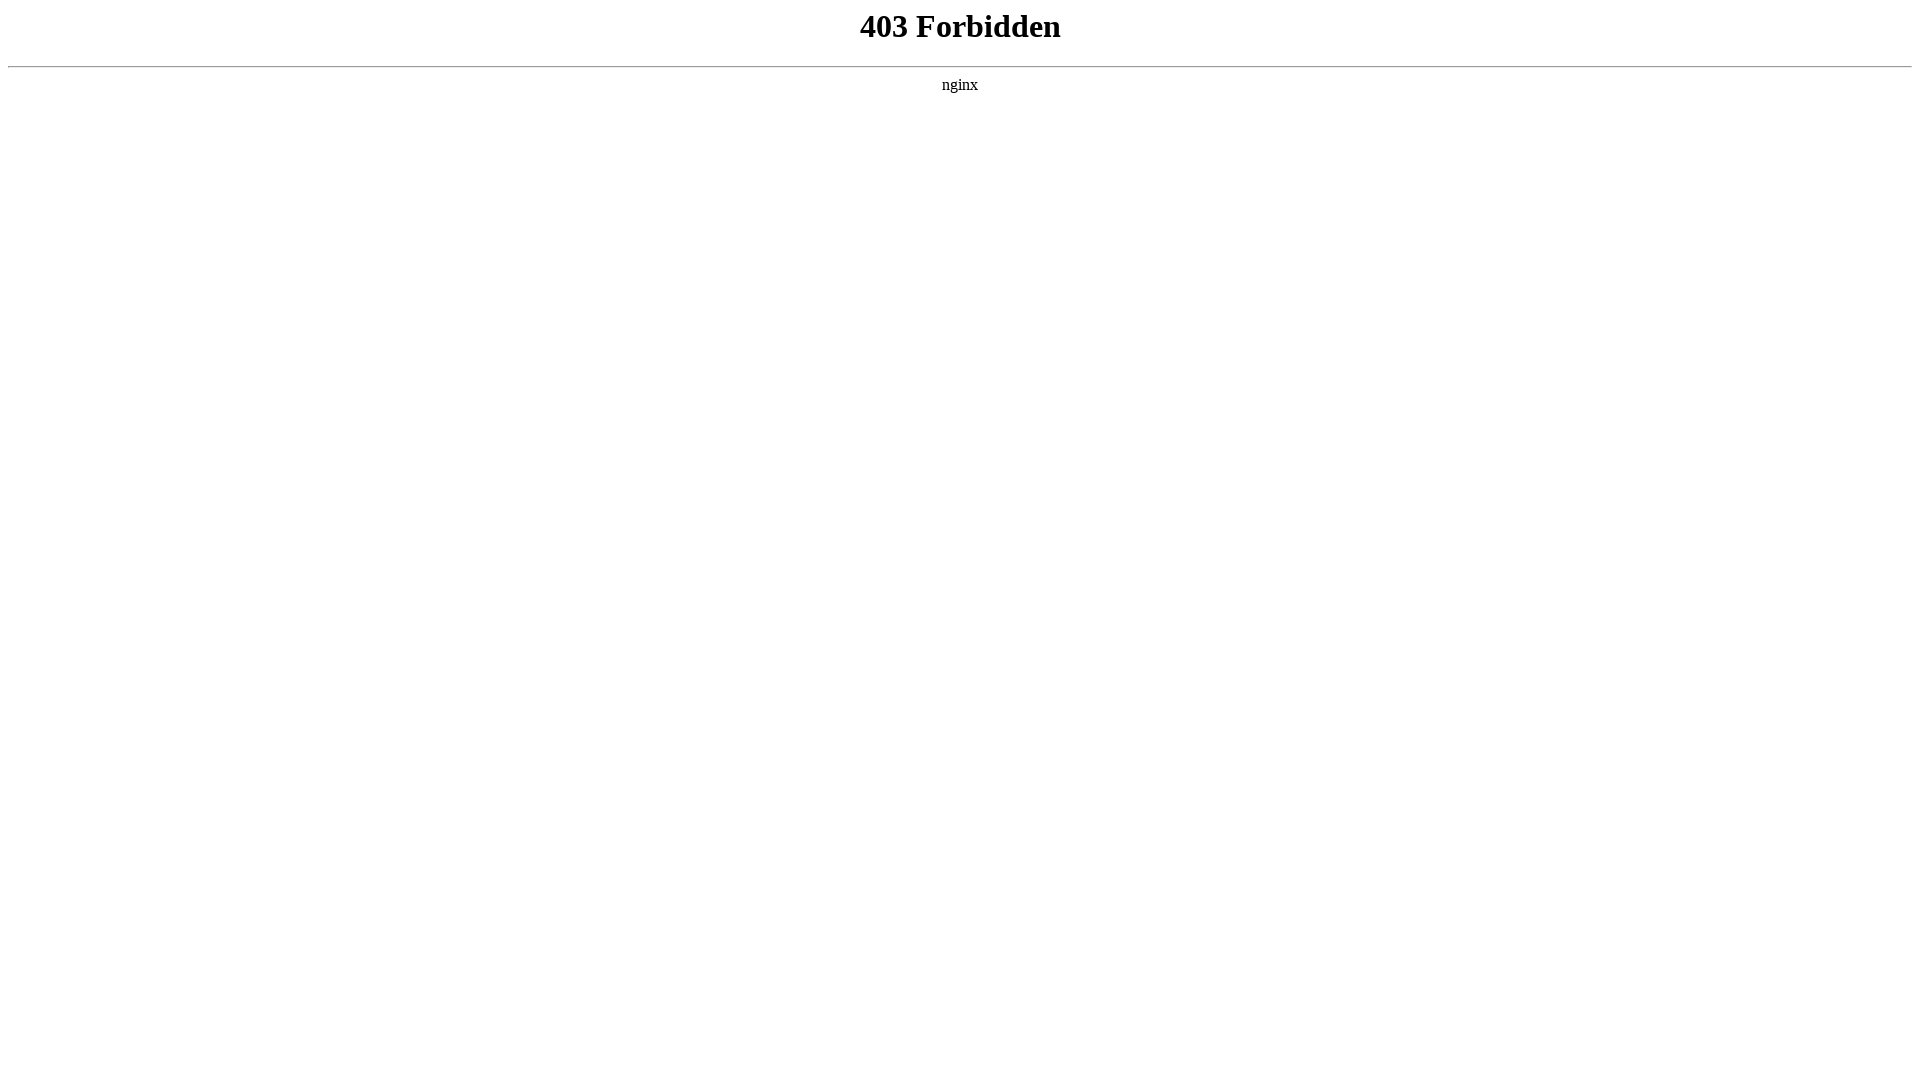

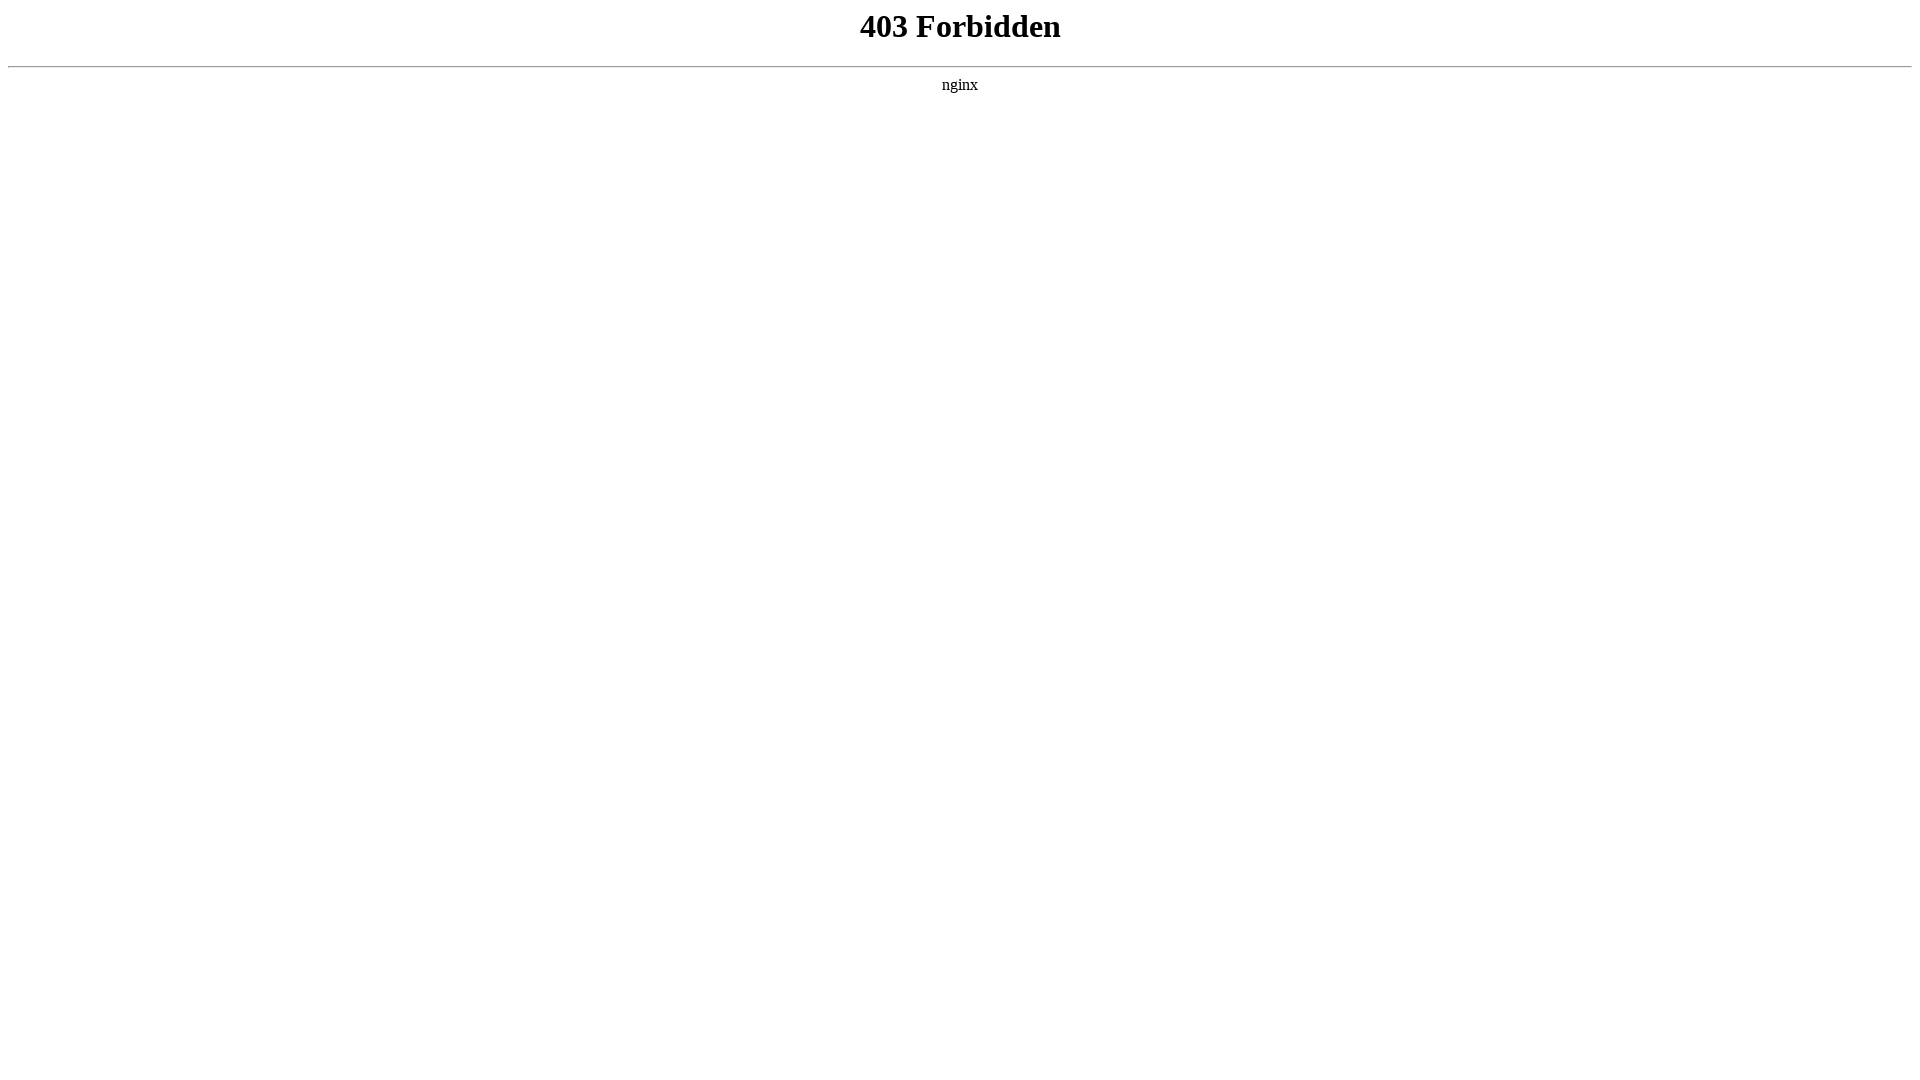